Tests input field behavior by entering special characters and symbols in a text field, pressing Enter, and submitting the form

Starting URL: https://devexpress.github.io/testcafe/example/

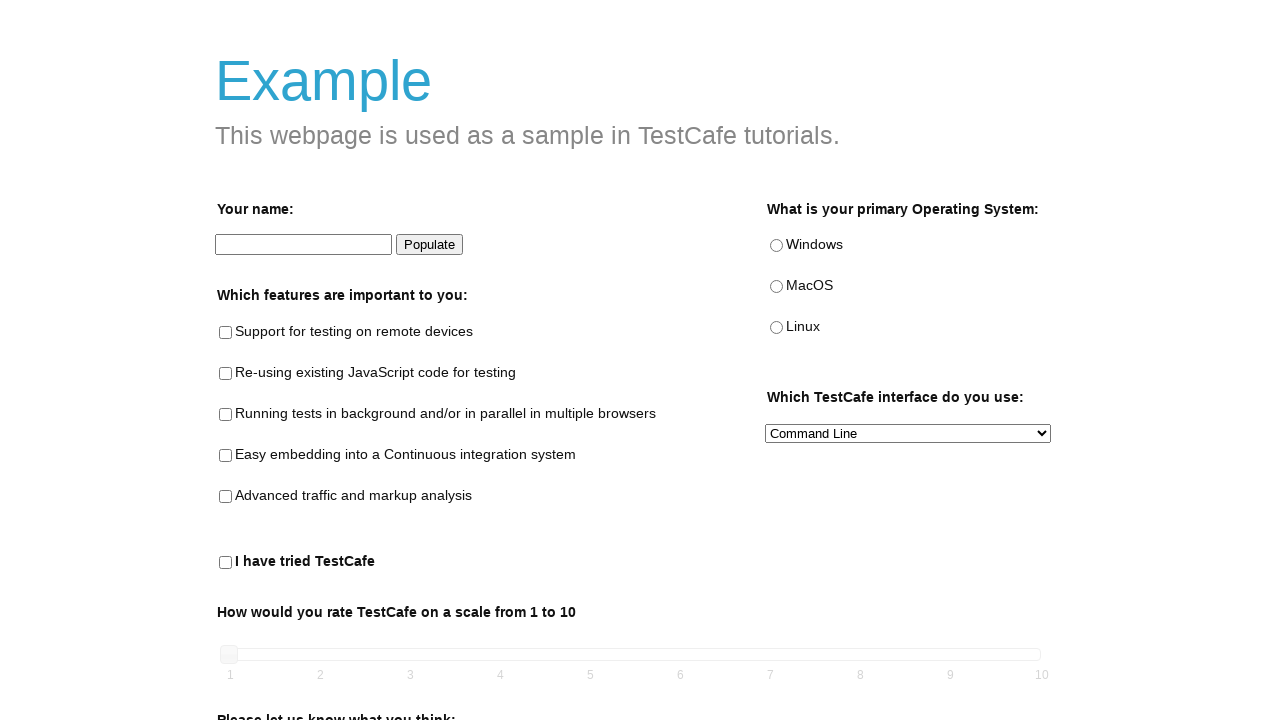

Clicked on the developer name input field at (304, 245) on #developer-name
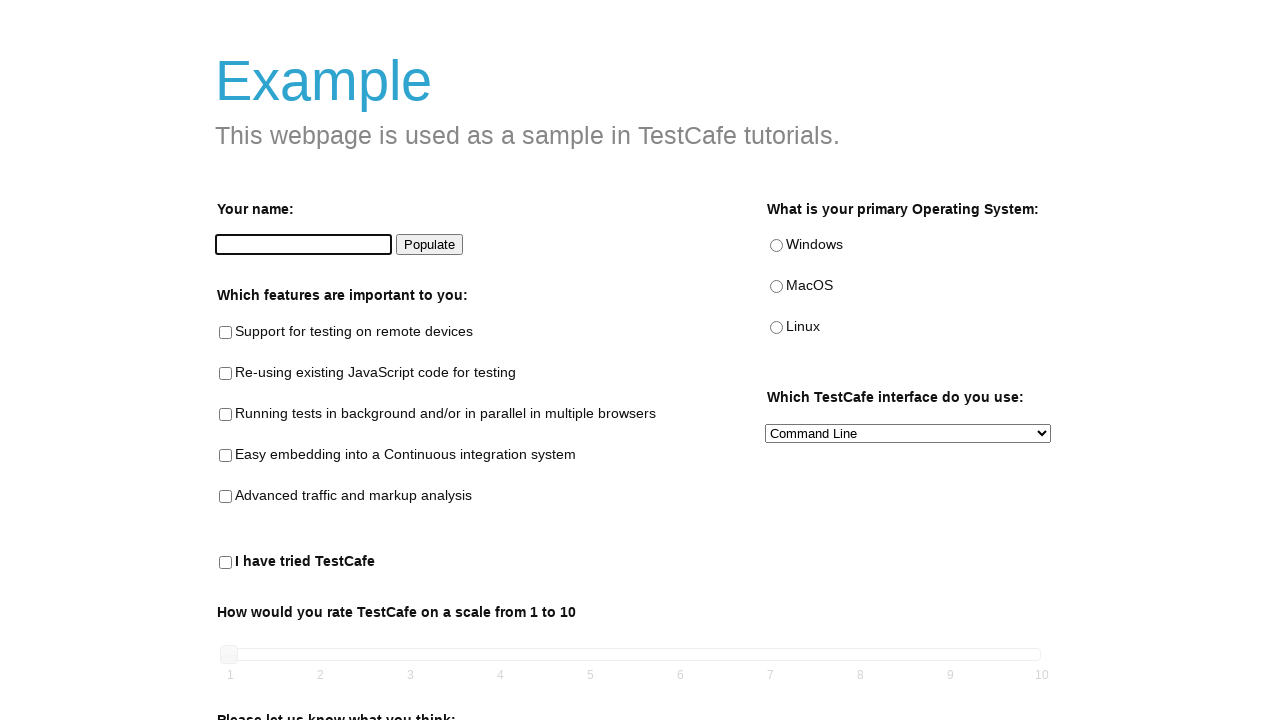

Filled input field with special characters and symbols: !!???°°° on #developer-name
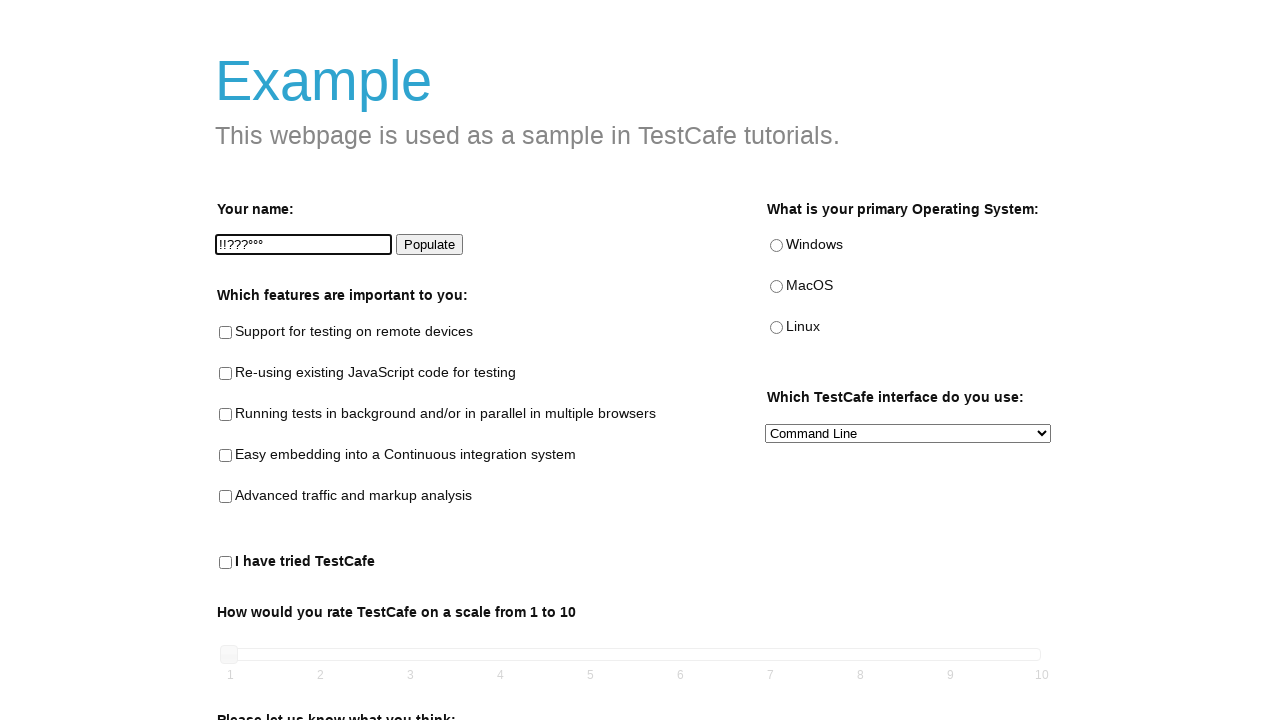

Pressed Enter key in the input field on #developer-name
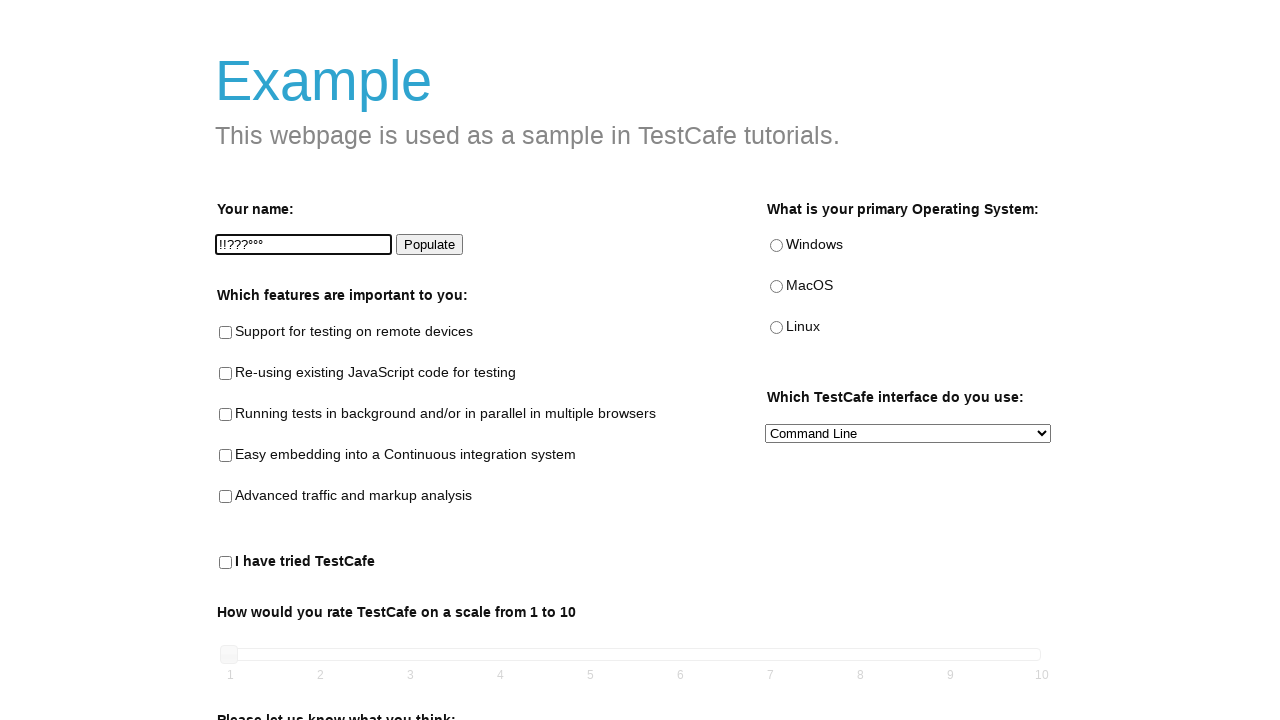

Clicked the submit button at (265, 675) on #submit-button
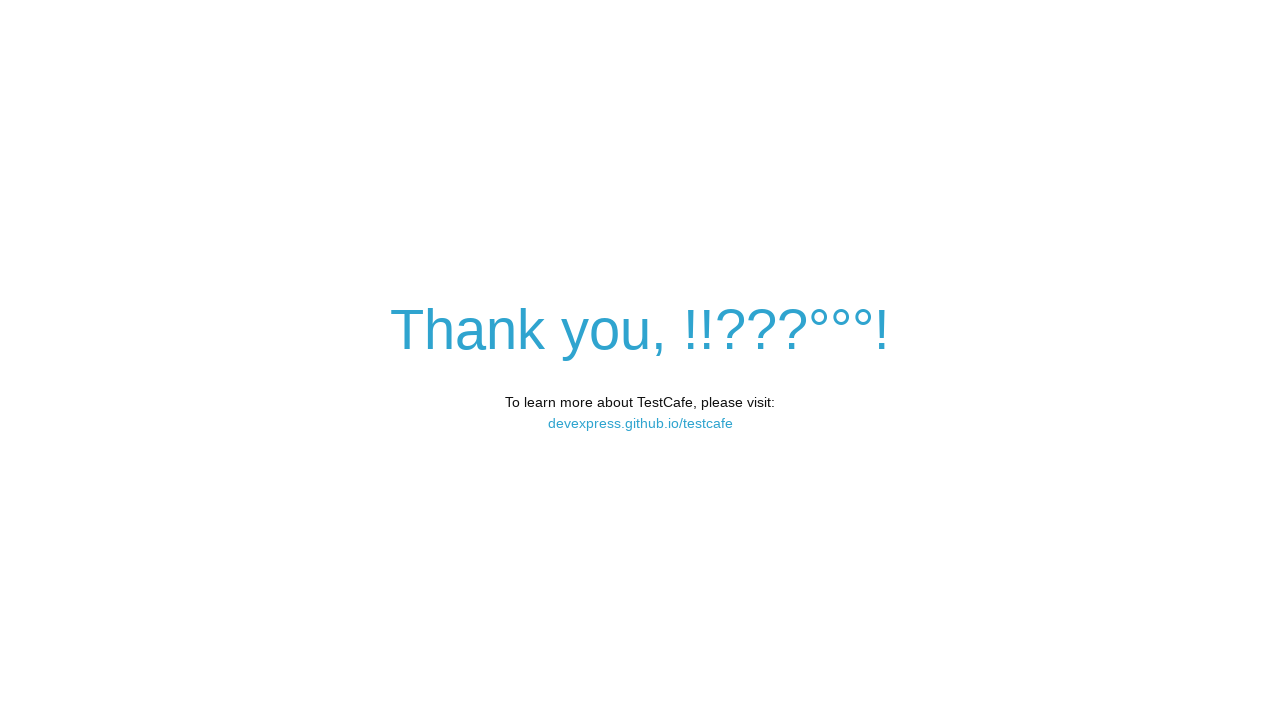

Navigated to thank you page after form submission
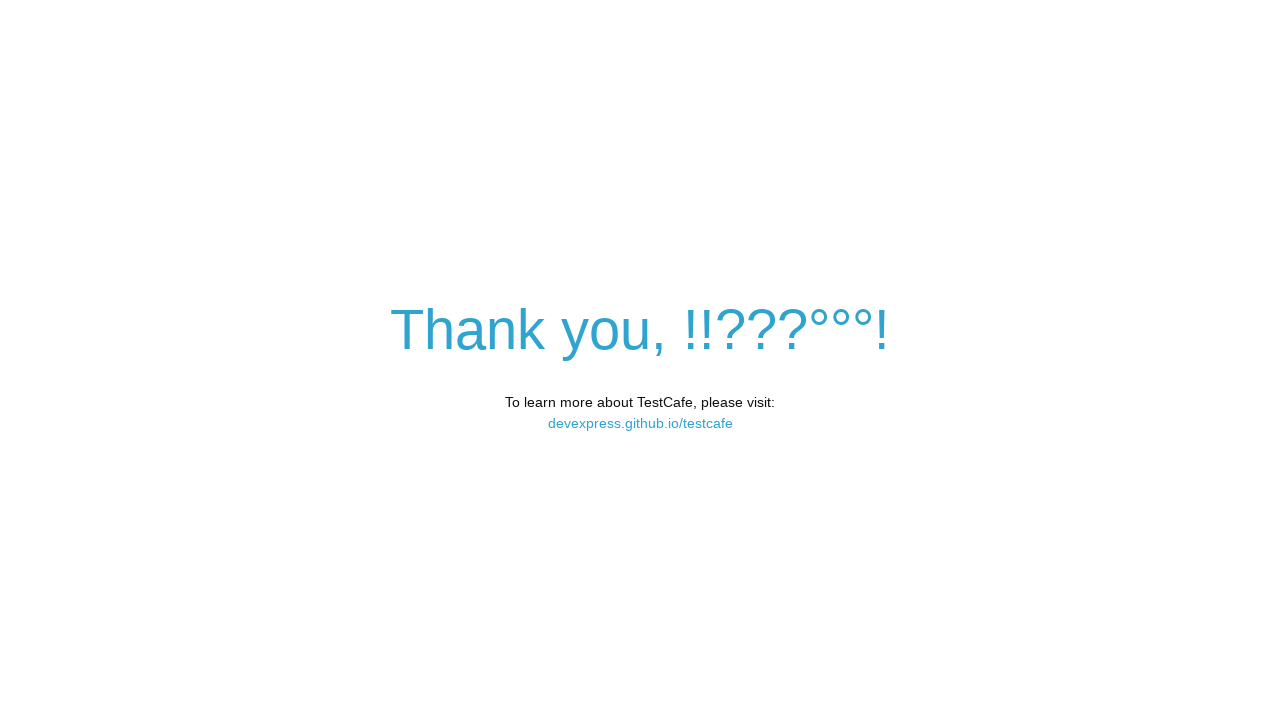

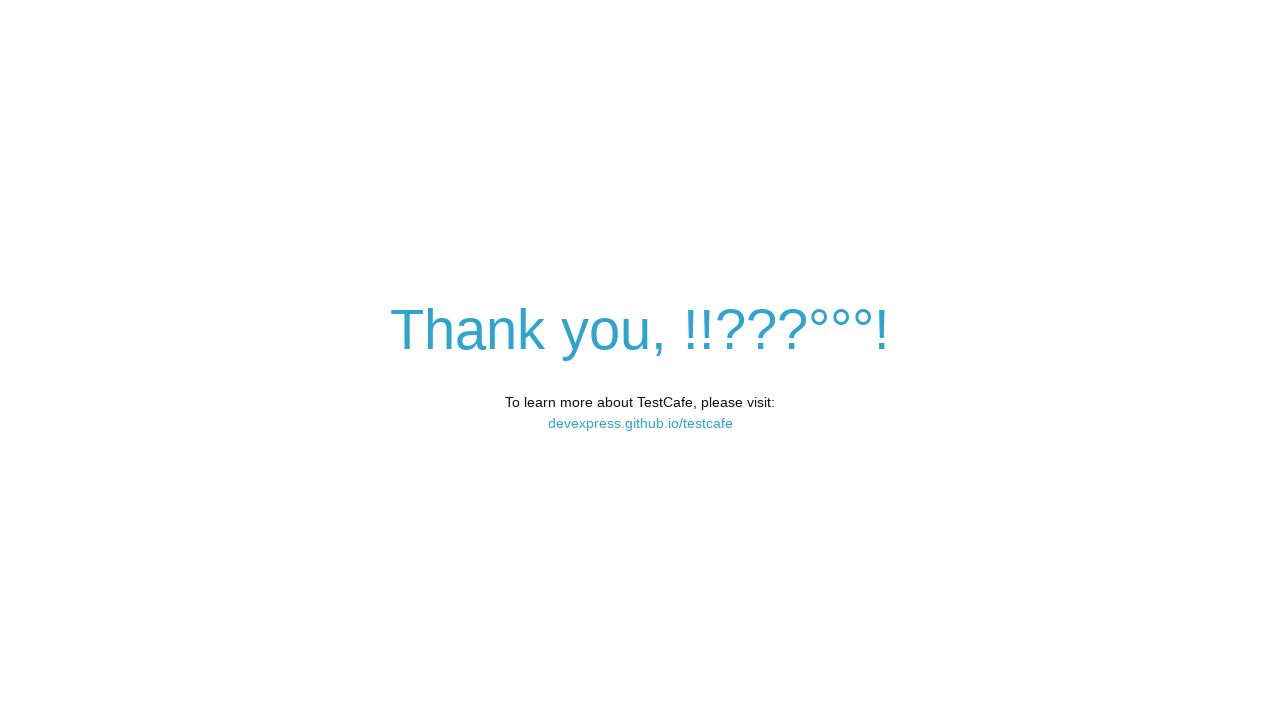